Tests double-click functionality on W3Schools demo page by switching to an iframe, double-clicking on text, and verifying the text color changes to red.

Starting URL: https://www.w3schools.com/tags/tryit.asp?filename=tryhtml5_ev_ondblclick2

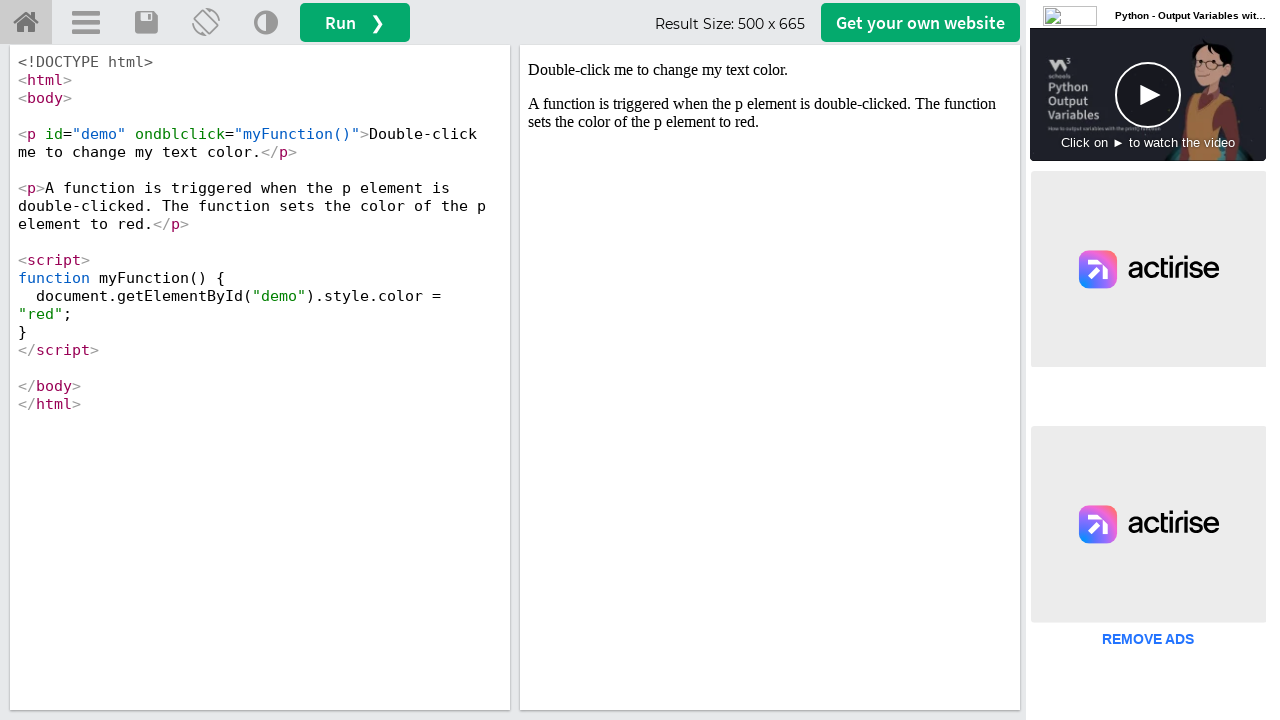

Located iframe with ID 'iframeResult' containing the demo
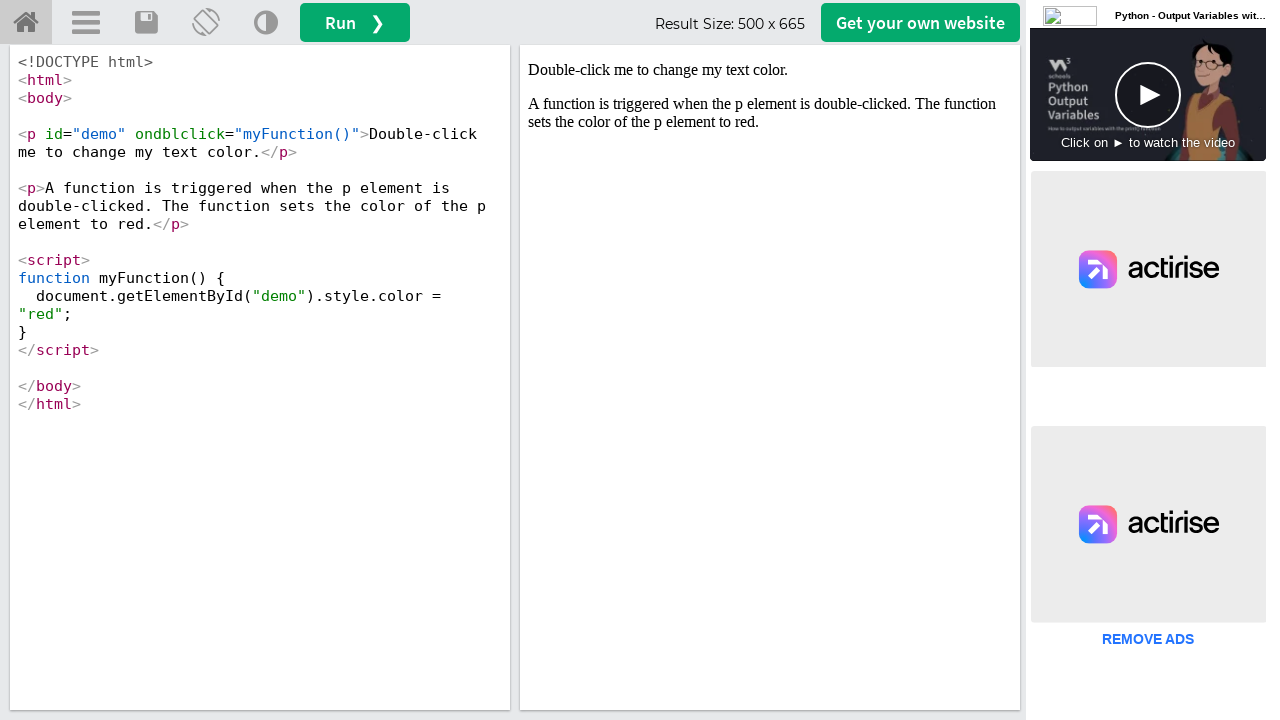

Located paragraph element with ID 'demo' inside iframe
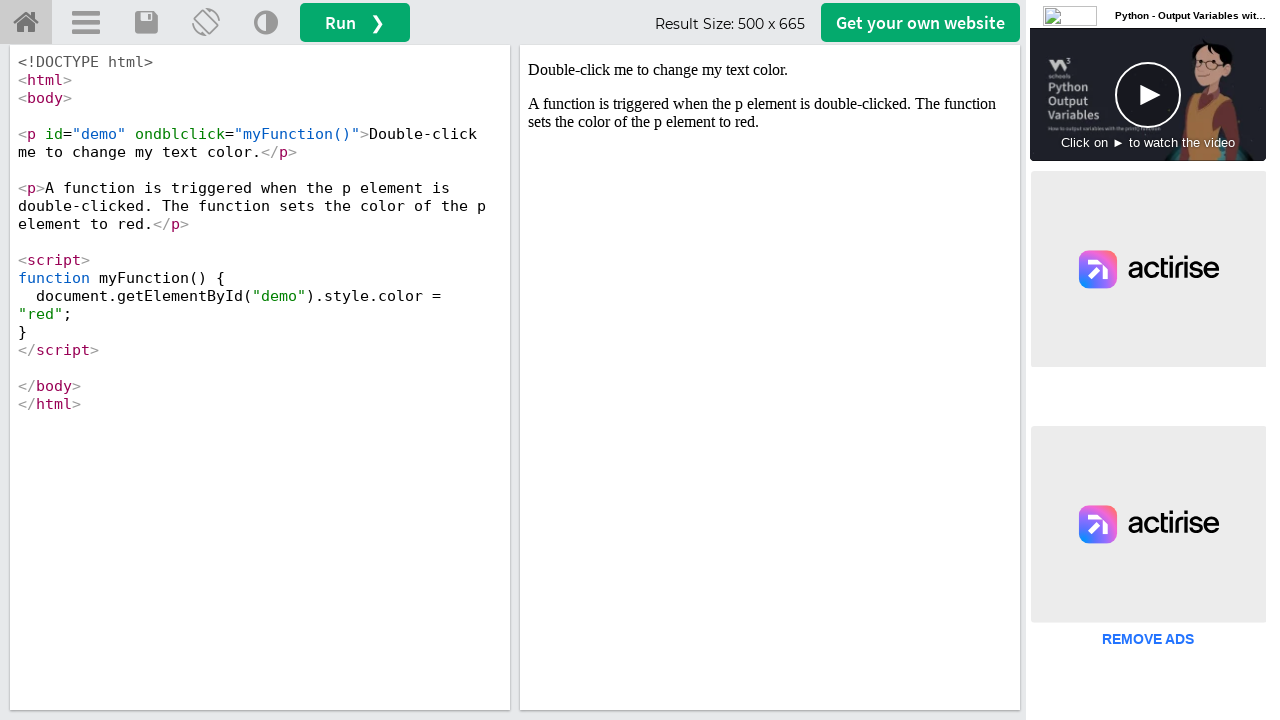

Double-clicked on the demo text element at (770, 70) on #iframeResult >> internal:control=enter-frame >> p#demo
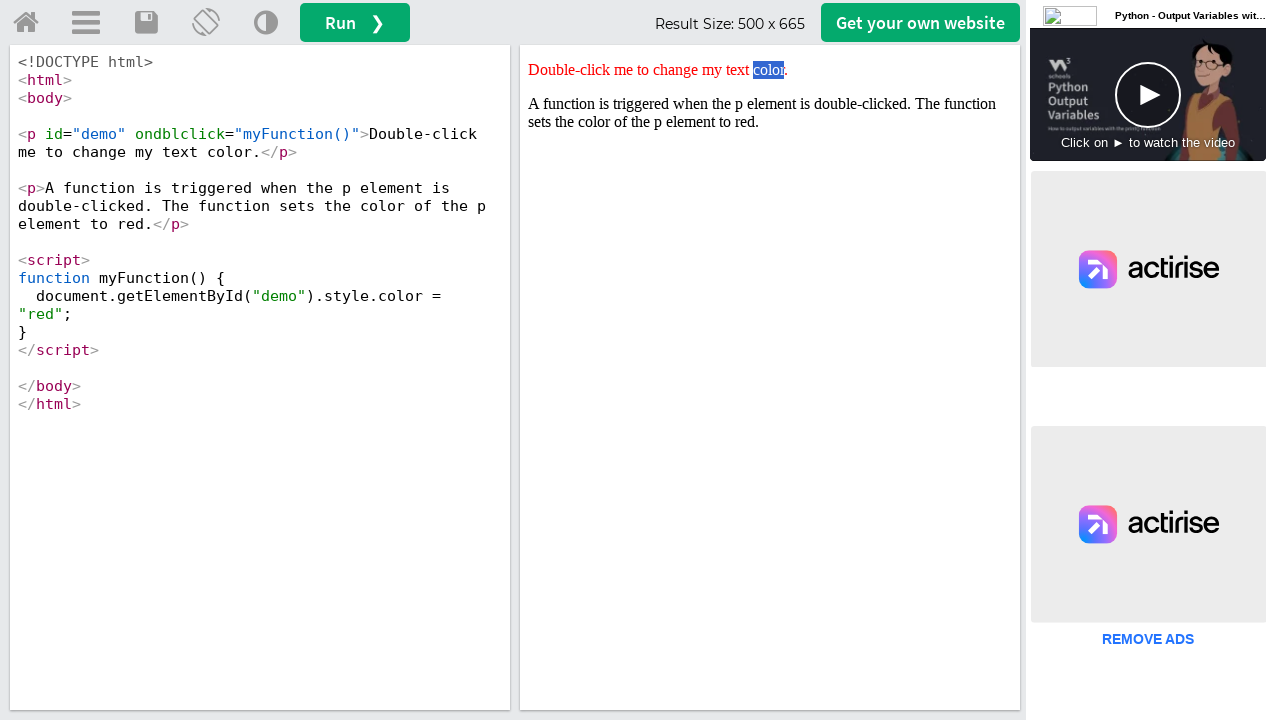

Retrieved style attribute from demo element after double-click
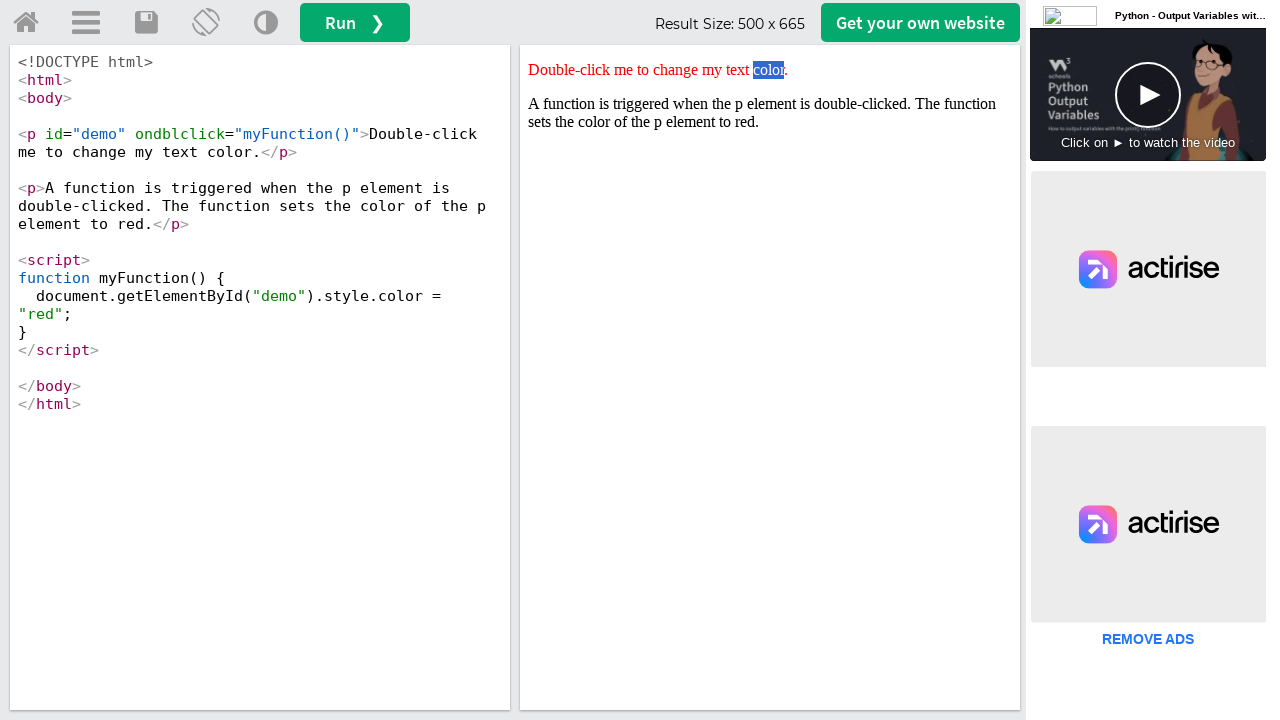

Verified that text color changed to red - assertion passed
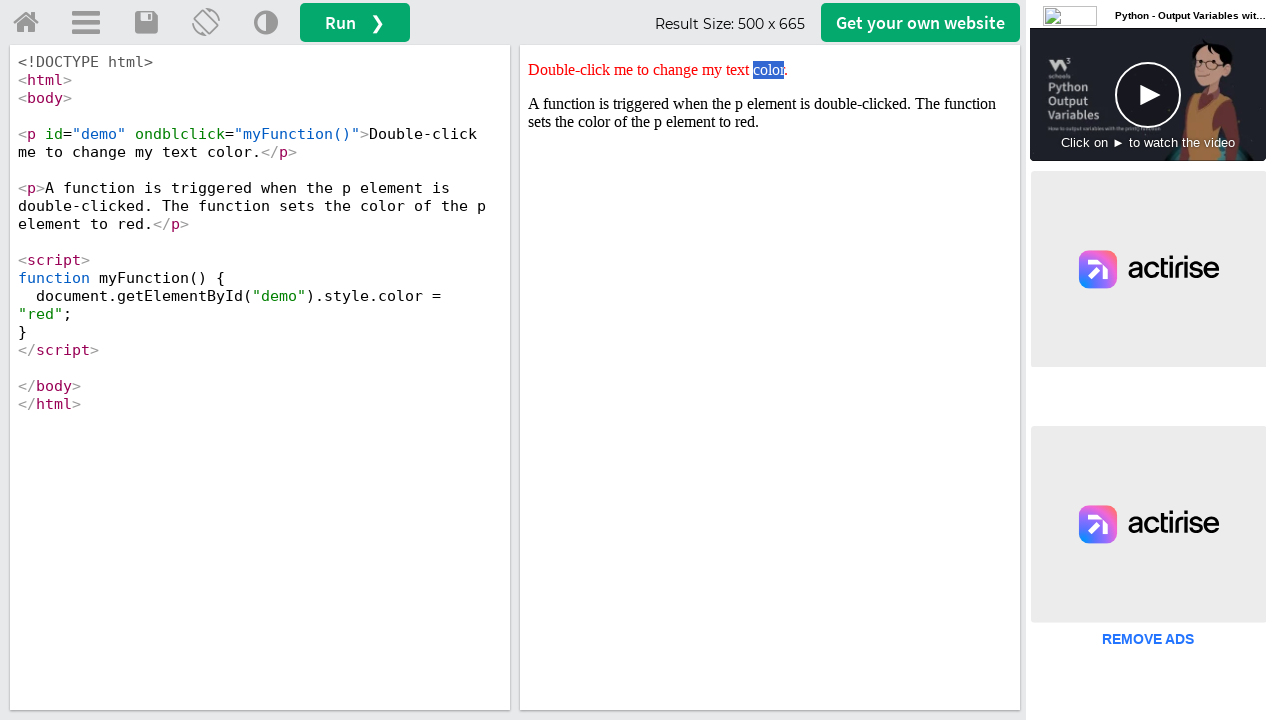

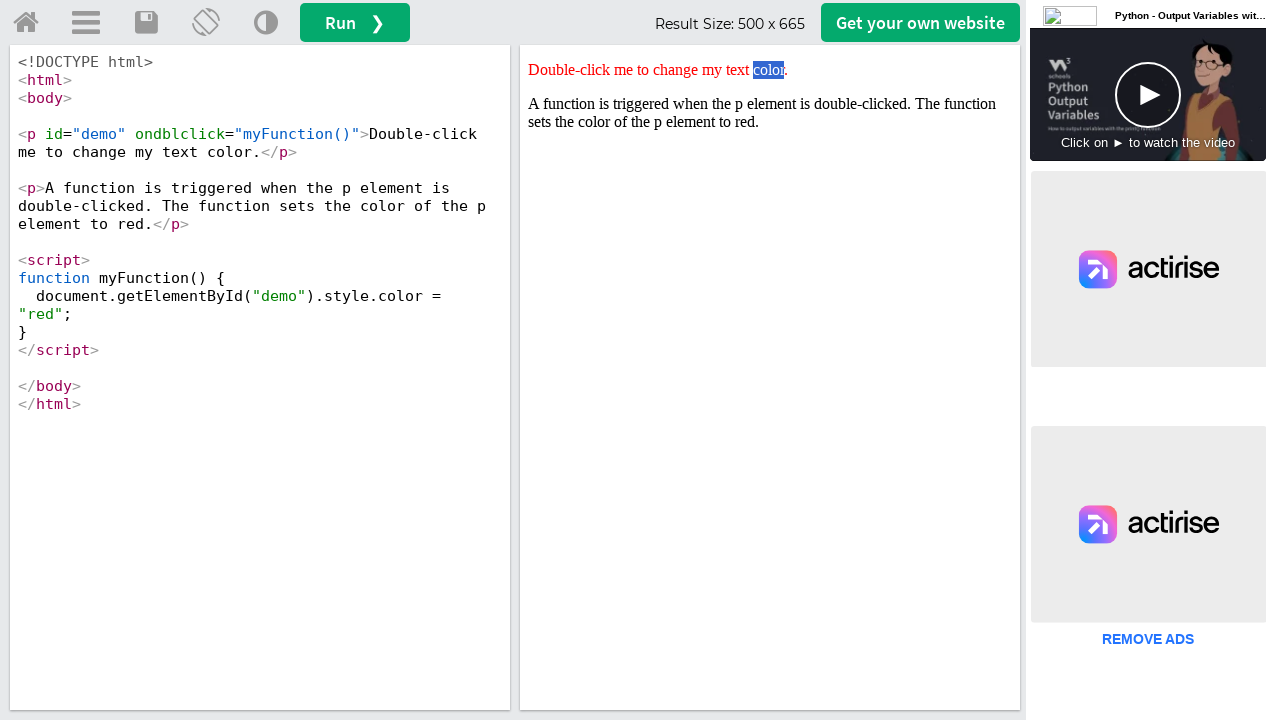